Tests checkbox functionality by clicking three checkboxes using XPath selectors and verifying they are selected

Starting URL: https://formy-project.herokuapp.com/checkbox

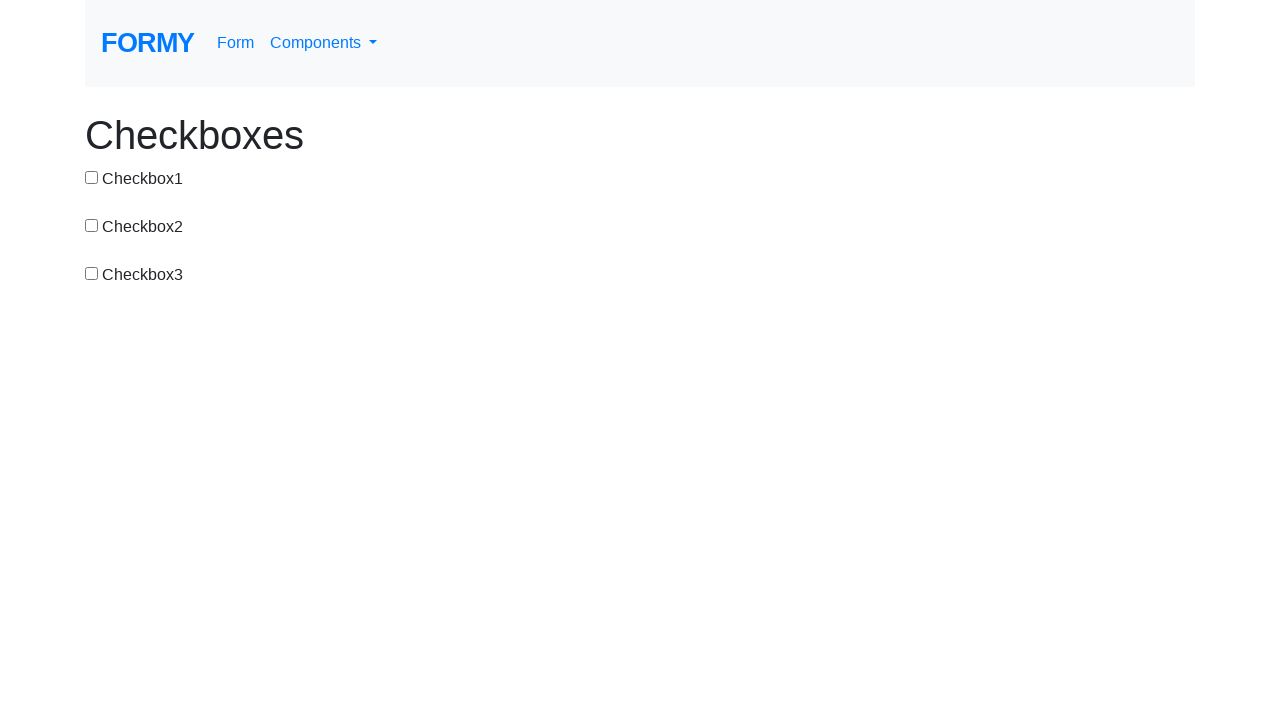

Located checkbox-1 using XPath selector
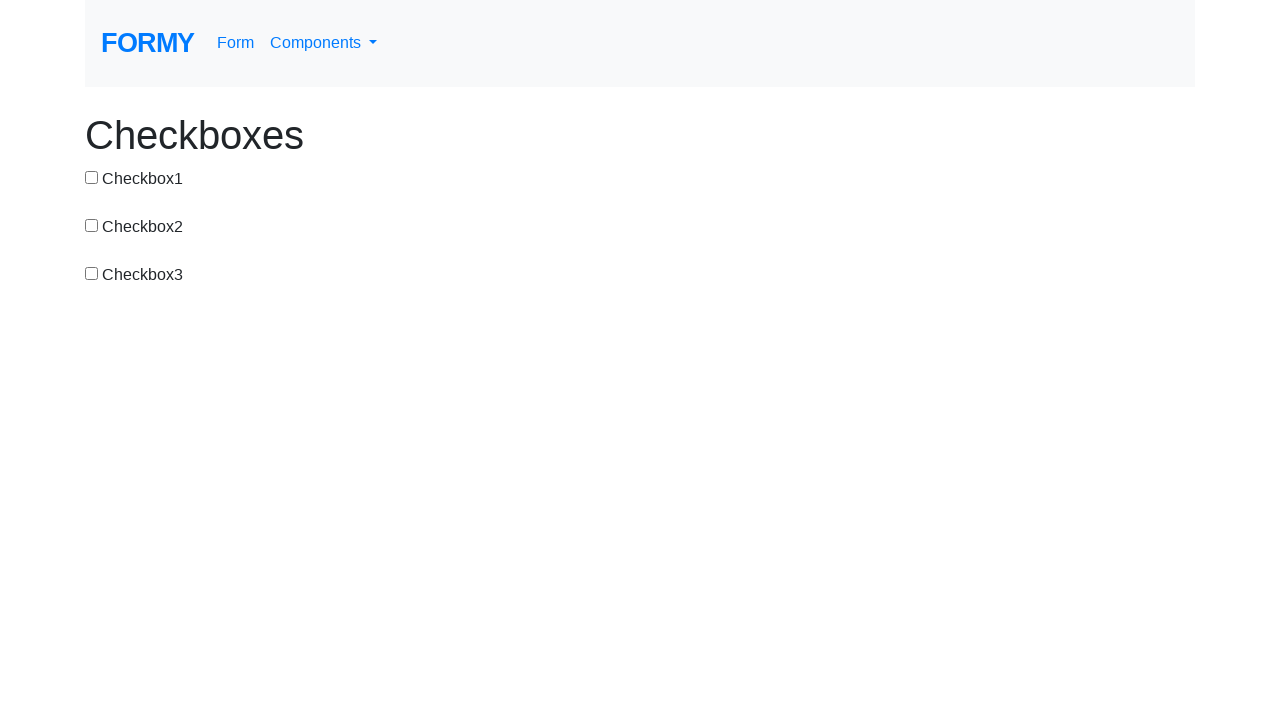

Verified checkbox-1 is not checked
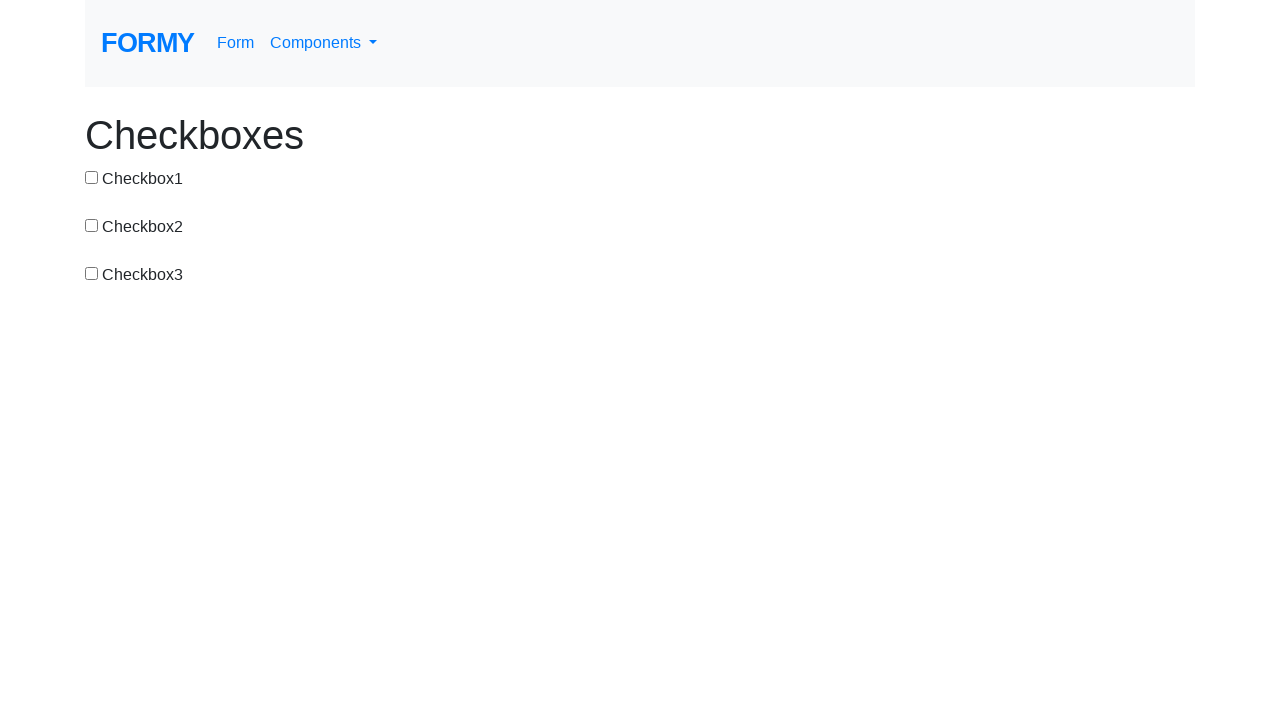

Clicked checkbox-1 to select it at (92, 177) on xpath=//input[@type='checkbox'][@value='checkbox-1']
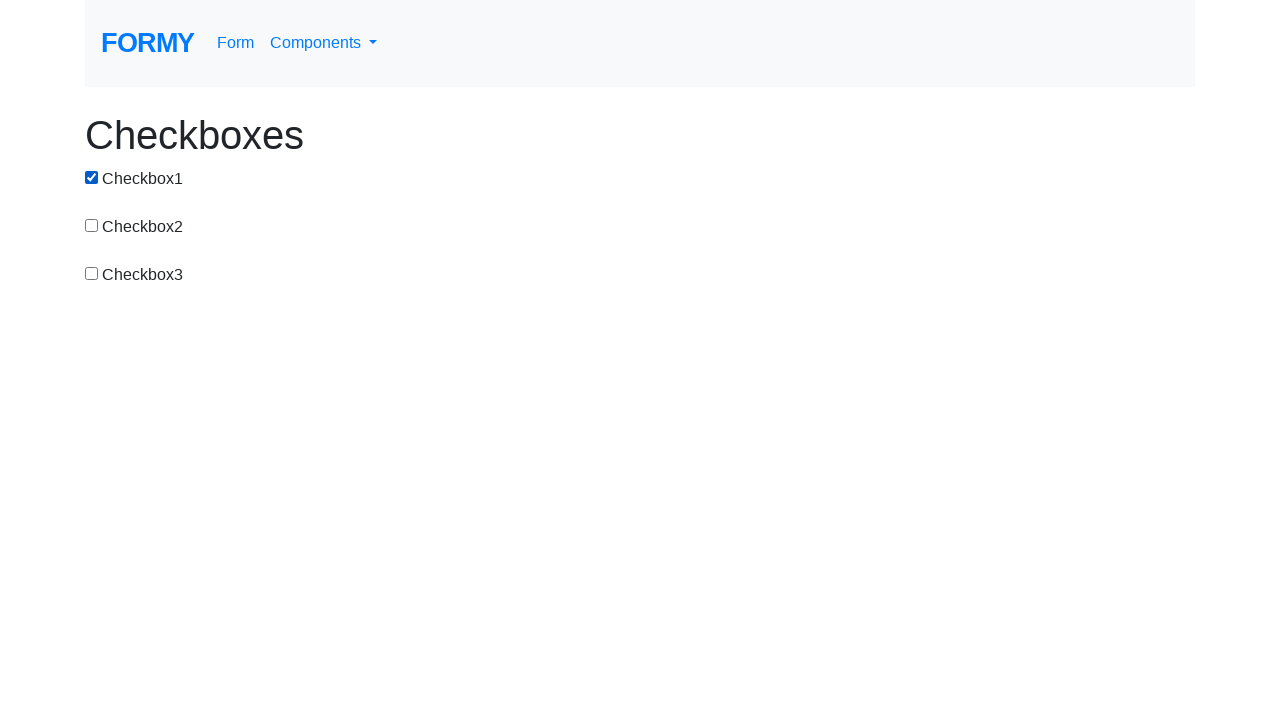

Located checkbox-2 using XPath selector
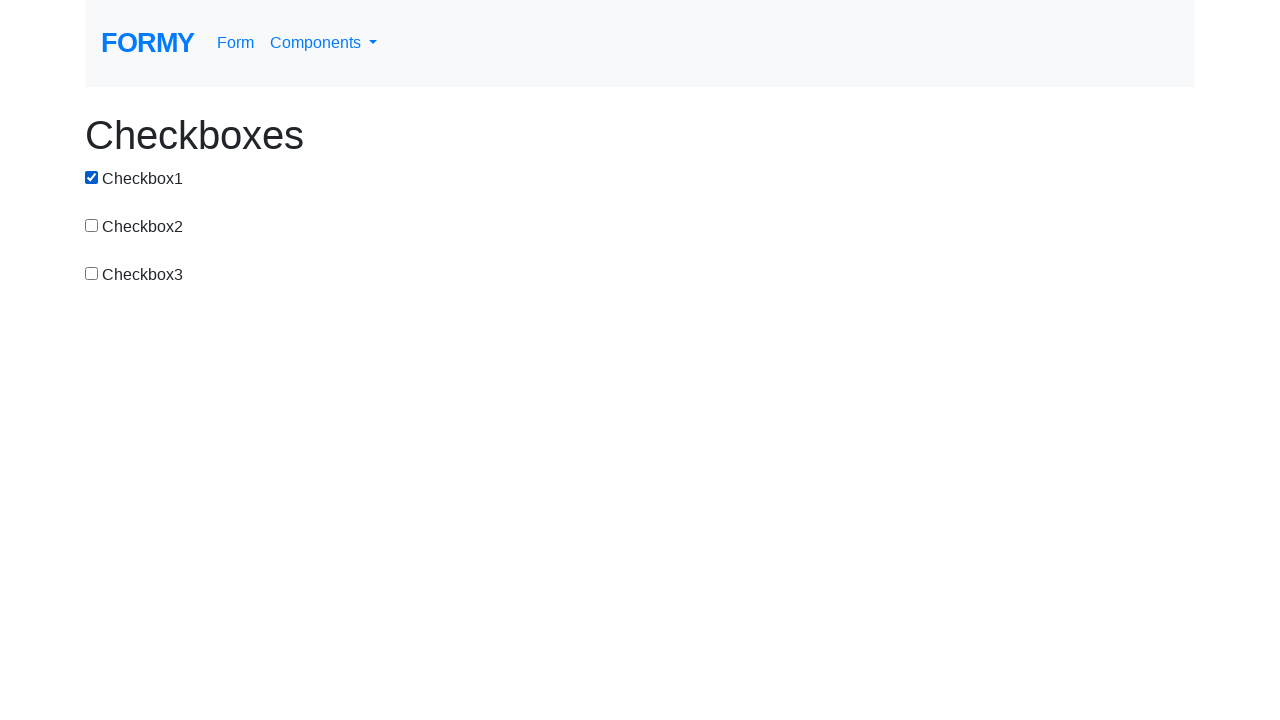

Verified checkbox-2 is not checked
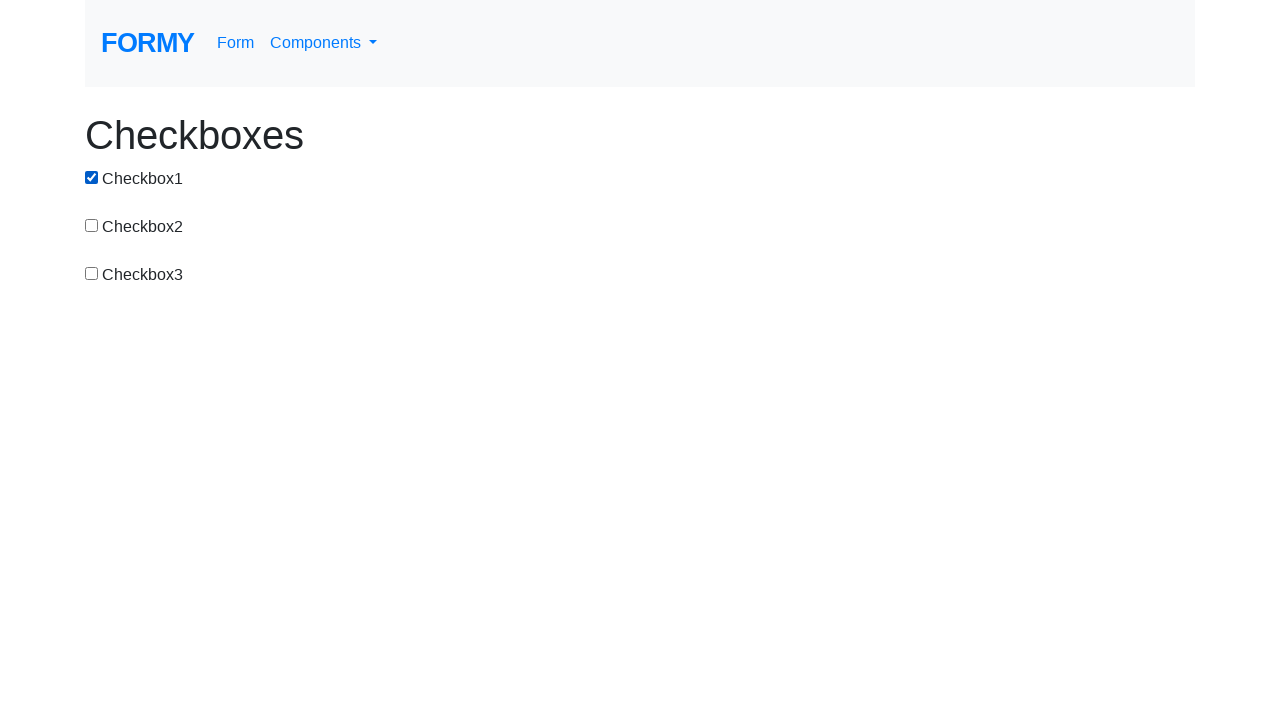

Clicked checkbox-2 to select it at (92, 225) on xpath=//input[@type='checkbox'][@value='checkbox-2']
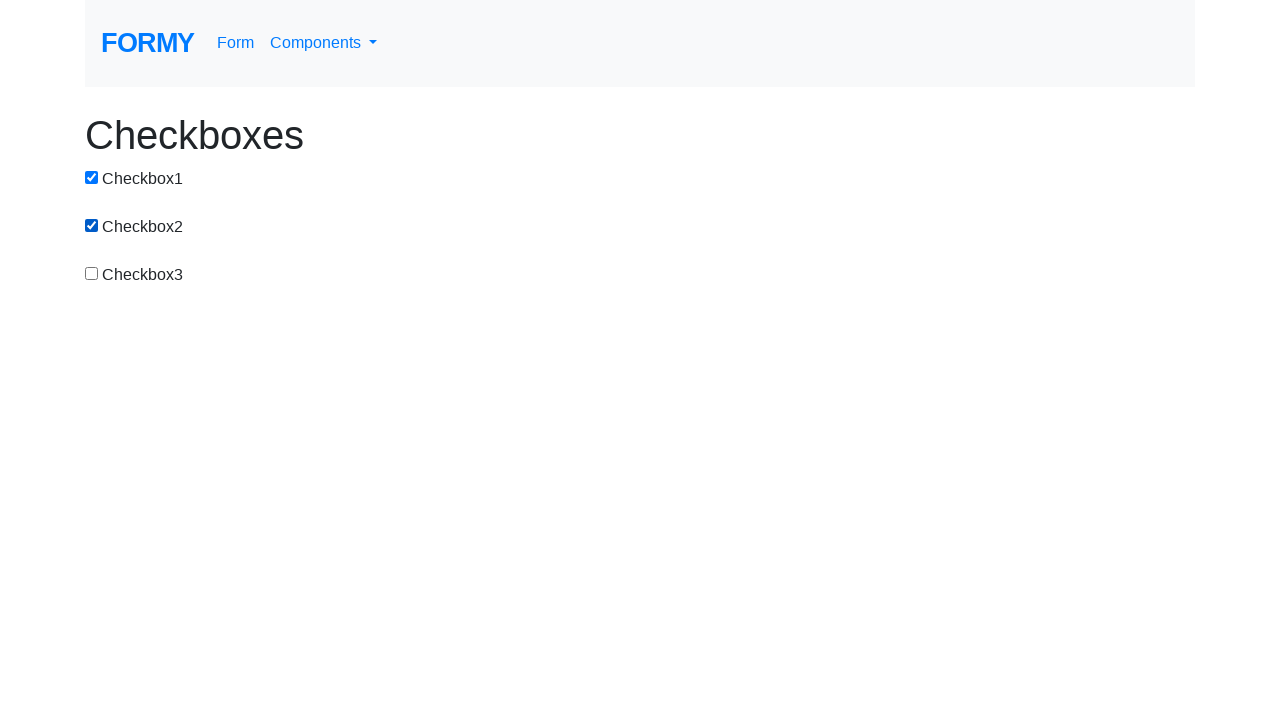

Located checkbox-3 using XPath selector
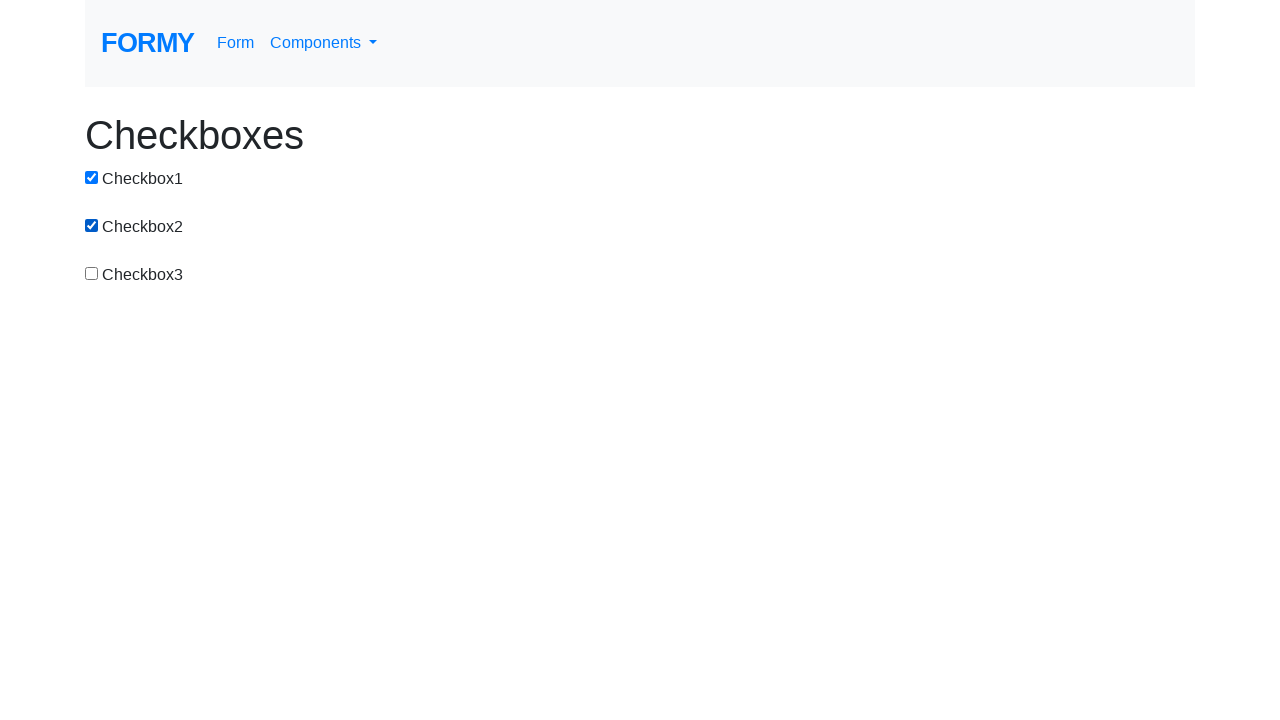

Verified checkbox-3 is not checked
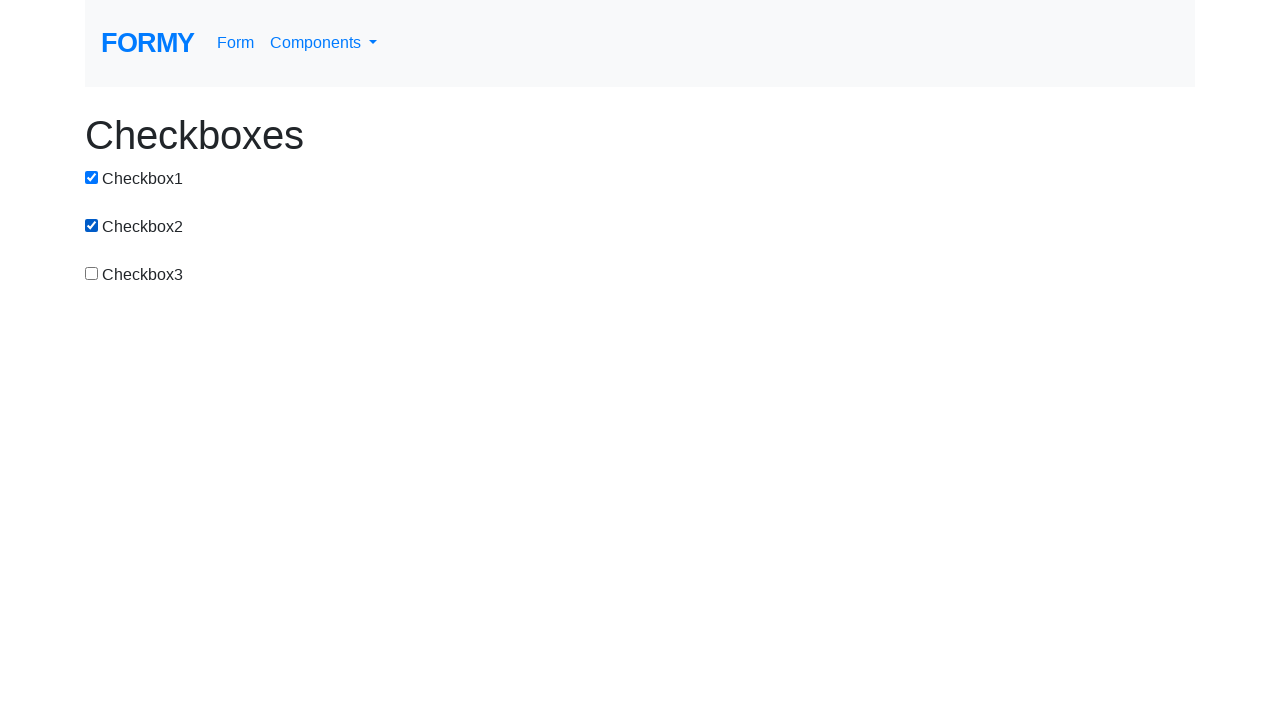

Clicked checkbox-3 to select it at (92, 273) on xpath=//input[@type='checkbox'][@value='checkbox-3']
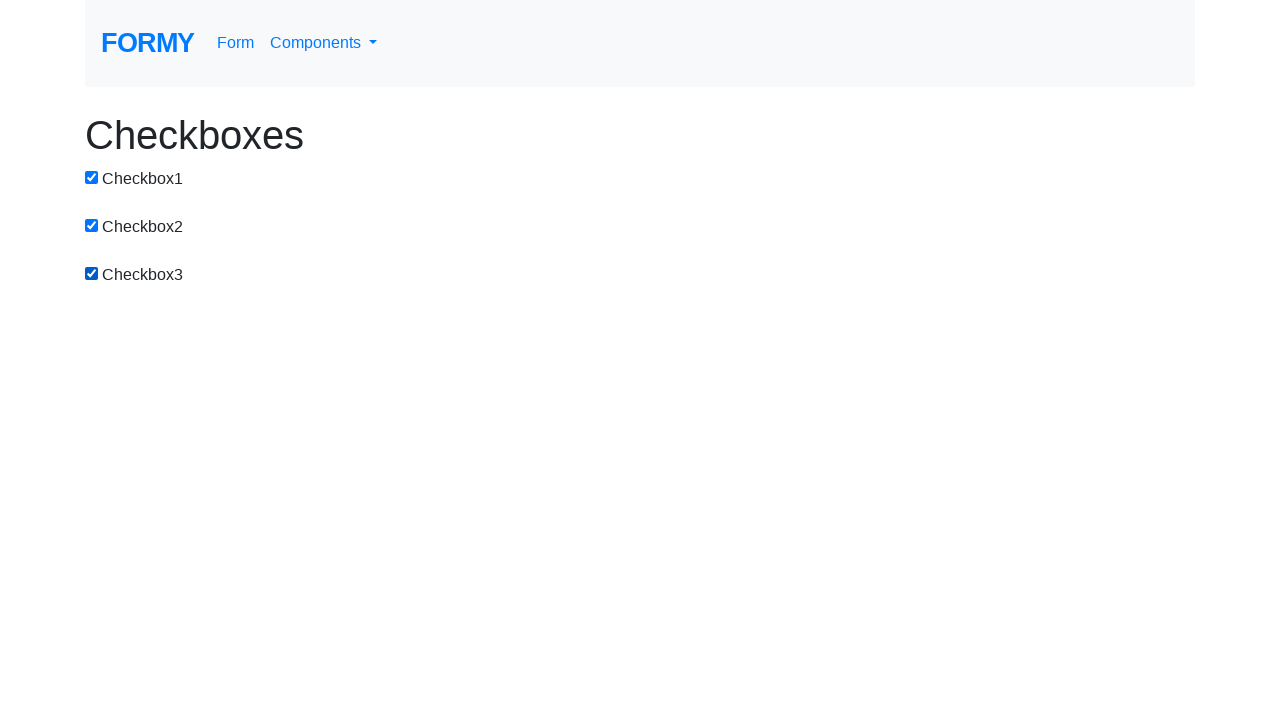

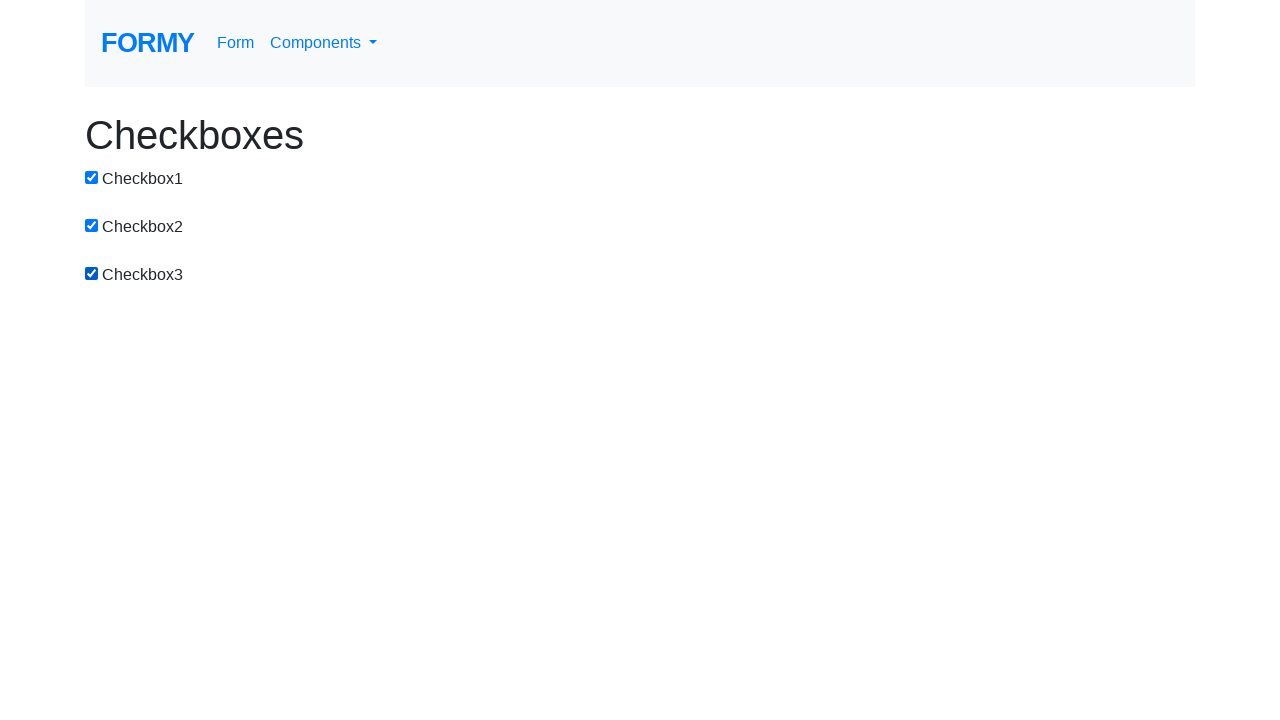